Tests registration form validation when confirmation email doesn't match the primary email address

Starting URL: https://alada.vn/tai-khoan/dang-ky.html

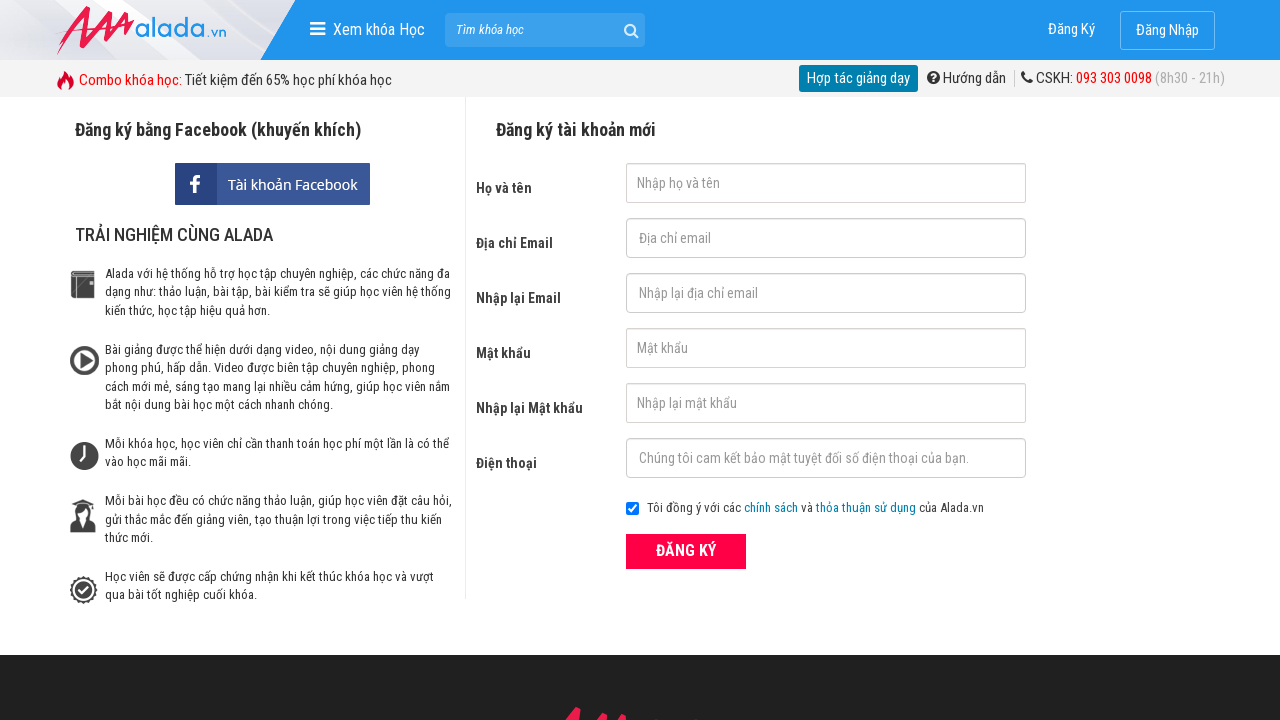

Filled first name field with 'Jake' on #txtFirstname
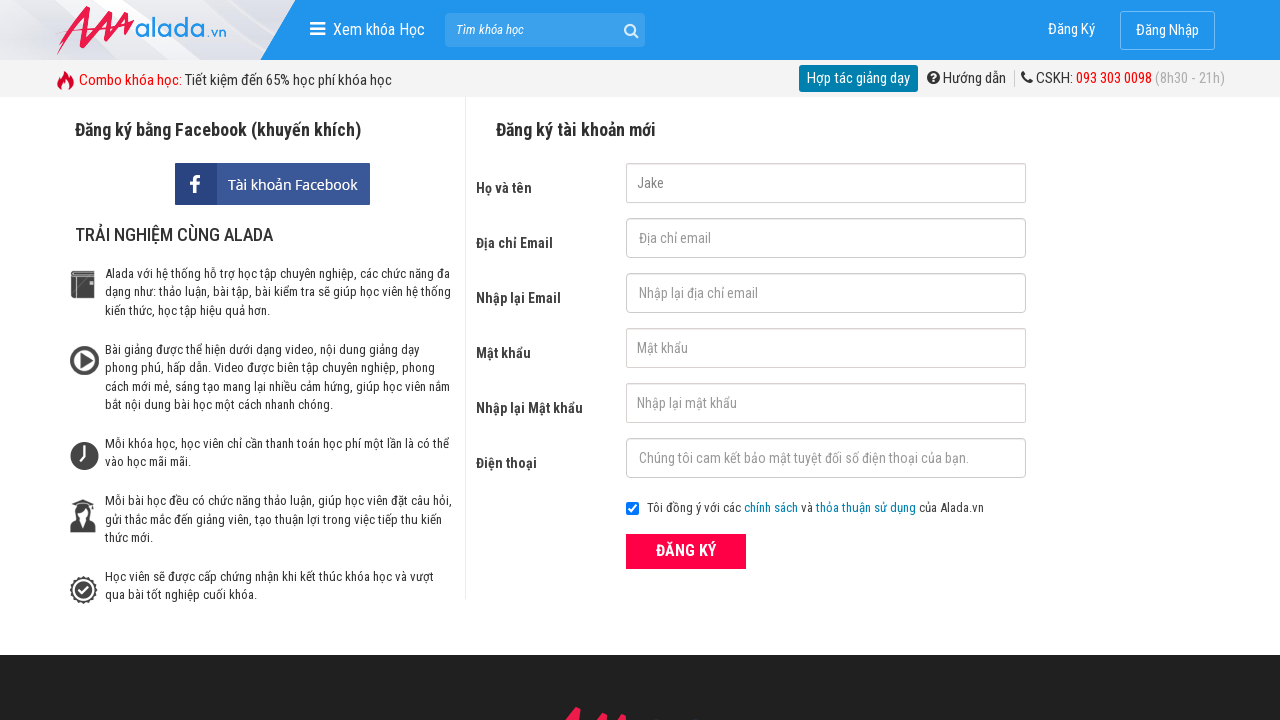

Filled primary email field with 'testuser456@gmail.com' on #txtEmail
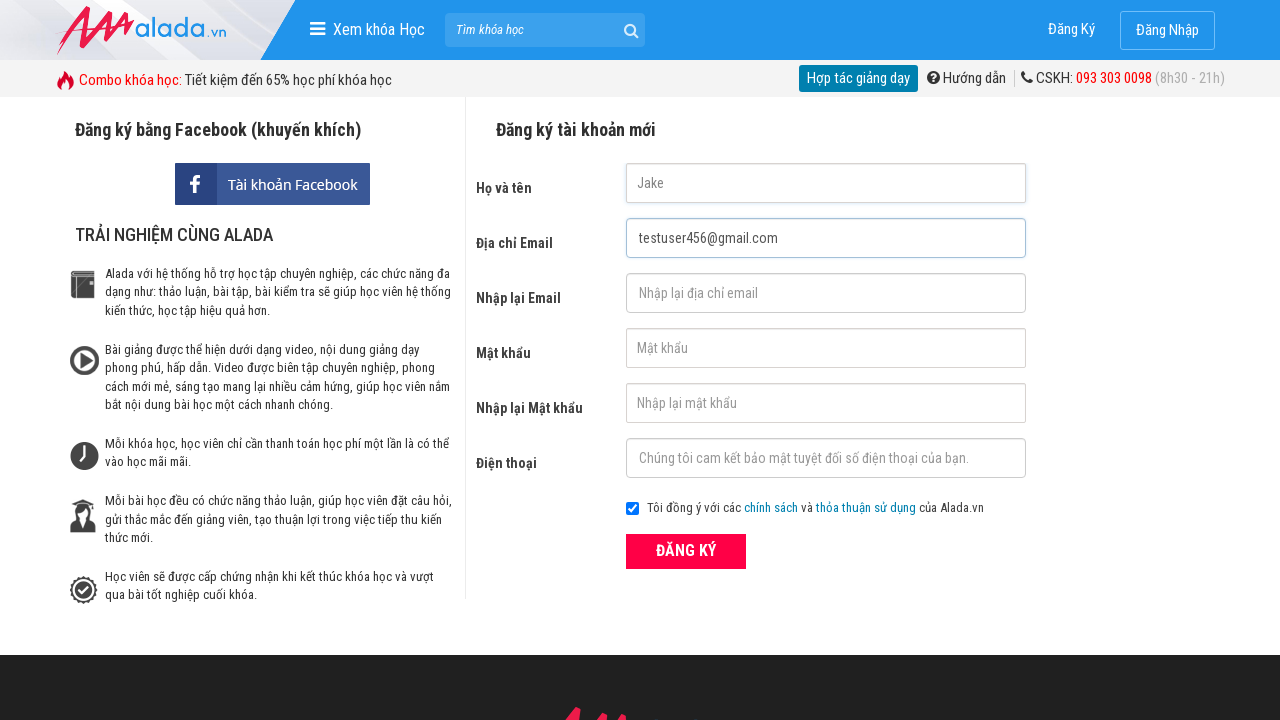

Filled confirmation email field with mismatched email 'Invalid@@@' on #txtCEmail
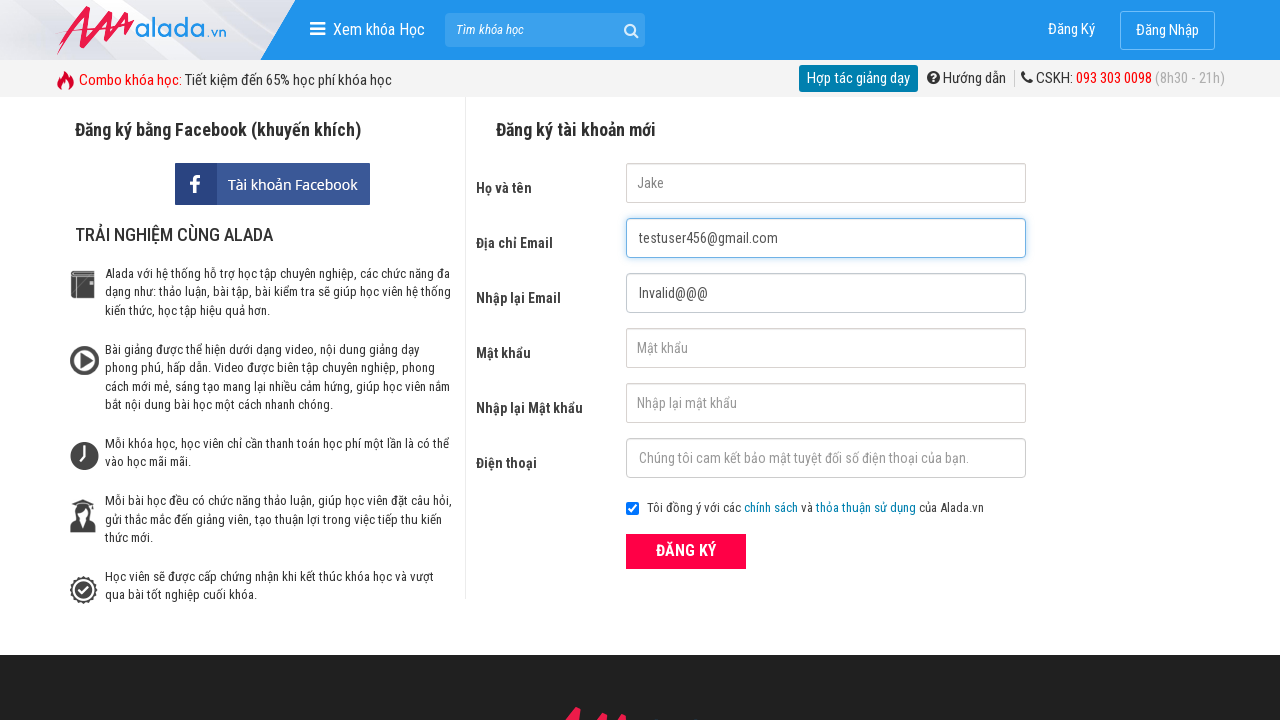

Filled password field with '12345678' on #txtPassword
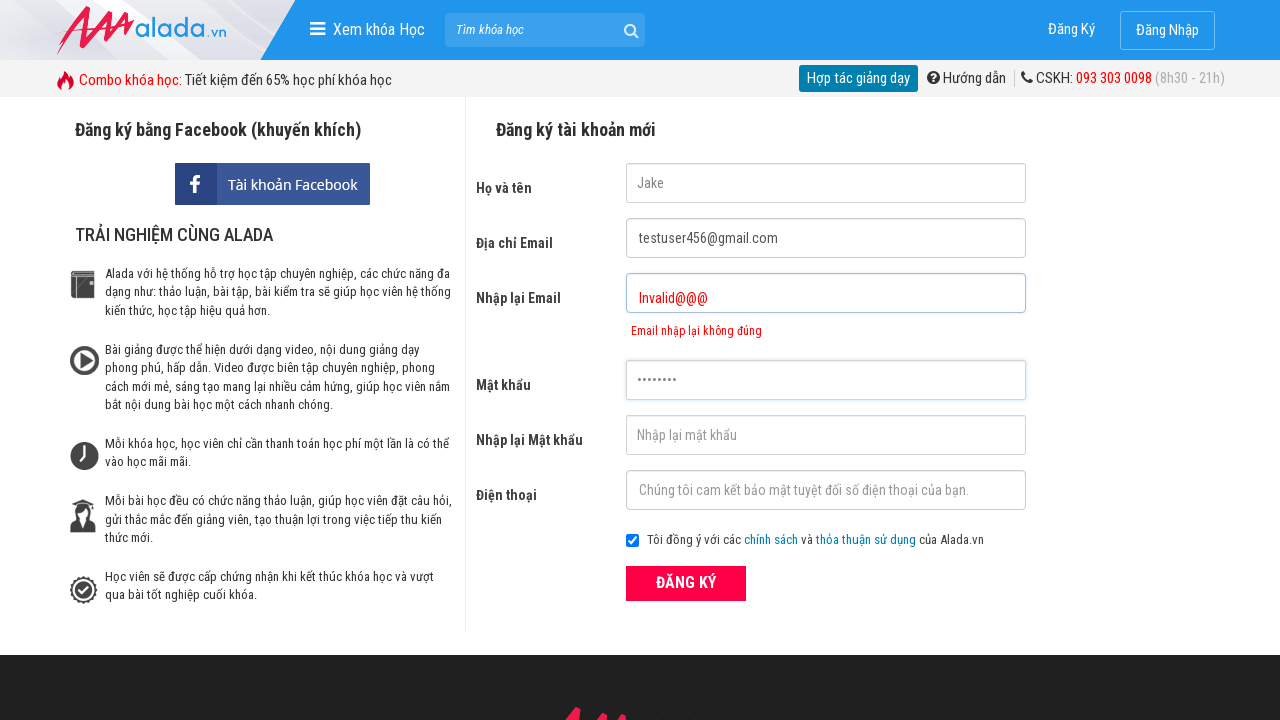

Filled confirm password field with '12345678' on #txtCPassword
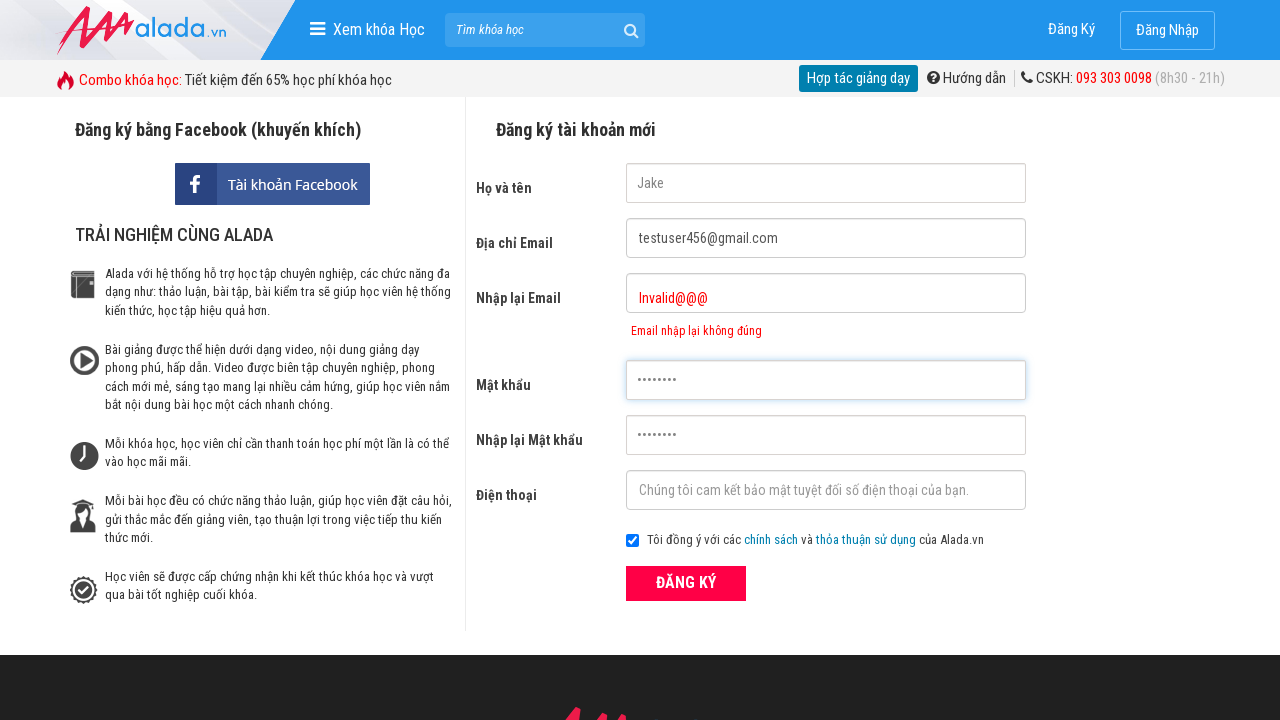

Filled phone number field with '0388031618' on #txtPhone
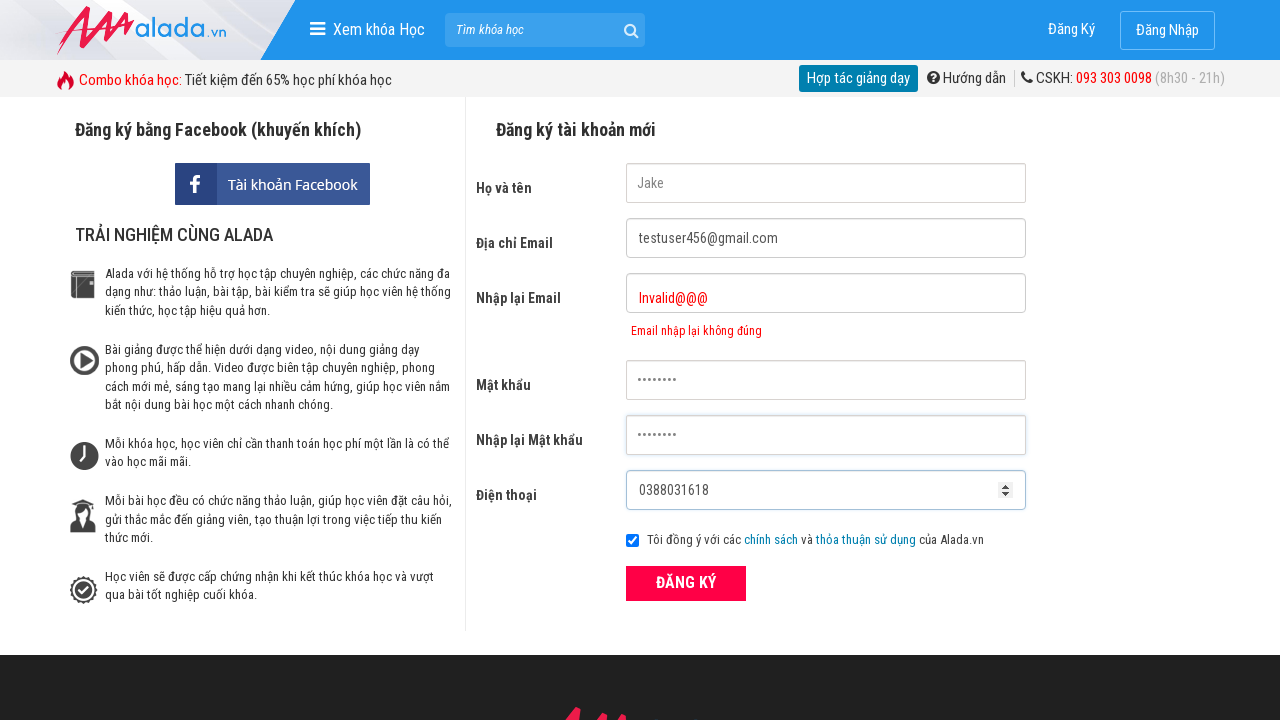

Clicked ĐĂNG KÝ (Register) submit button at (686, 583) on xpath=//button[text()='ĐĂNG KÝ' and @type='submit']
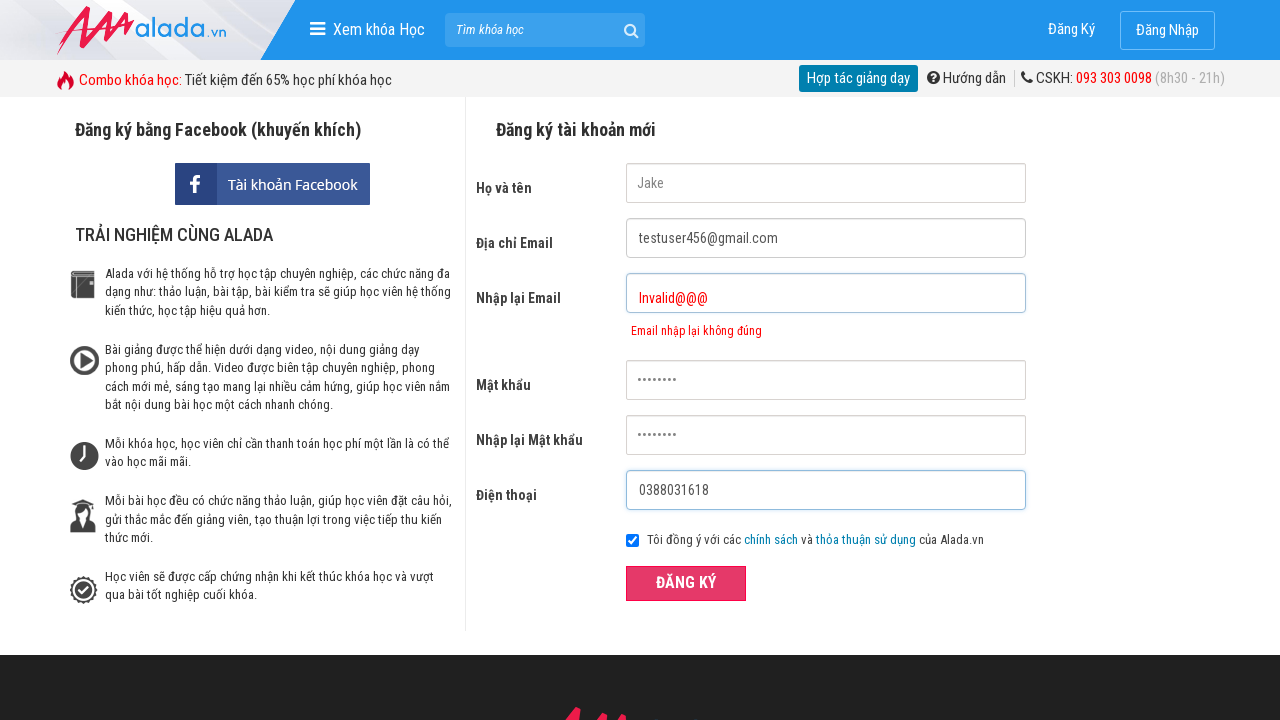

Confirmation email error message appeared, validating form rejection for mismatched email addresses
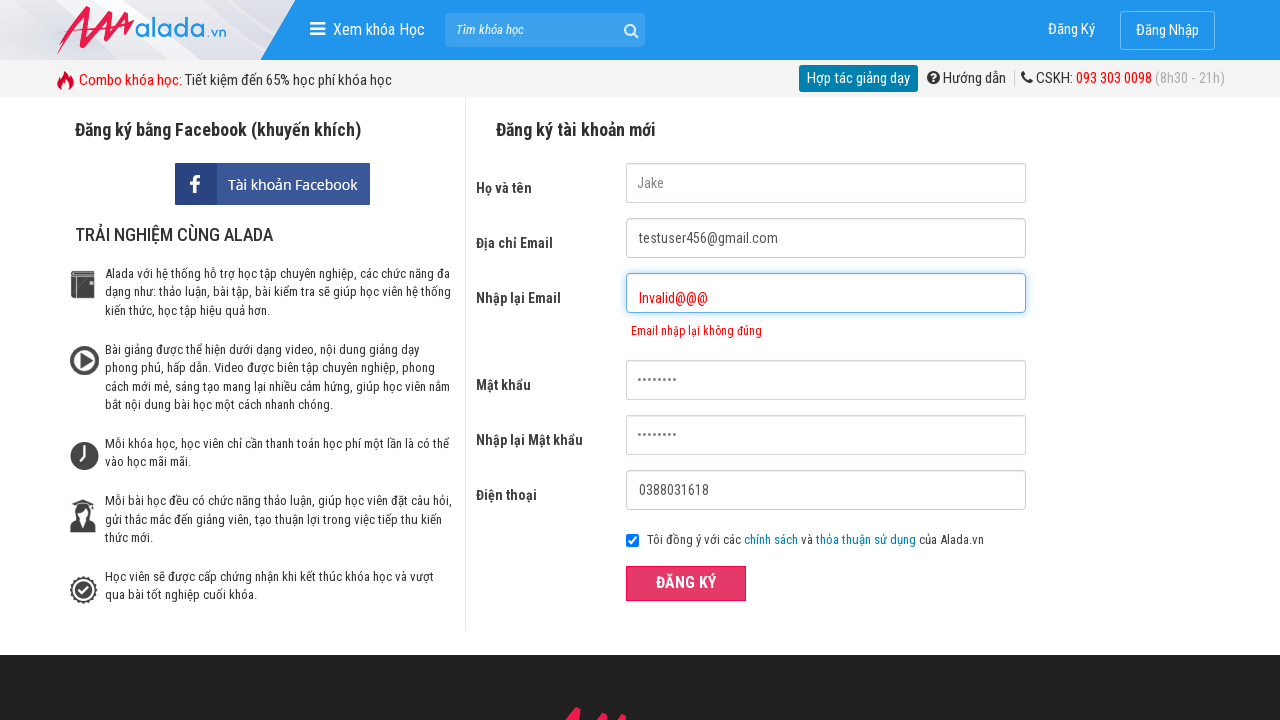

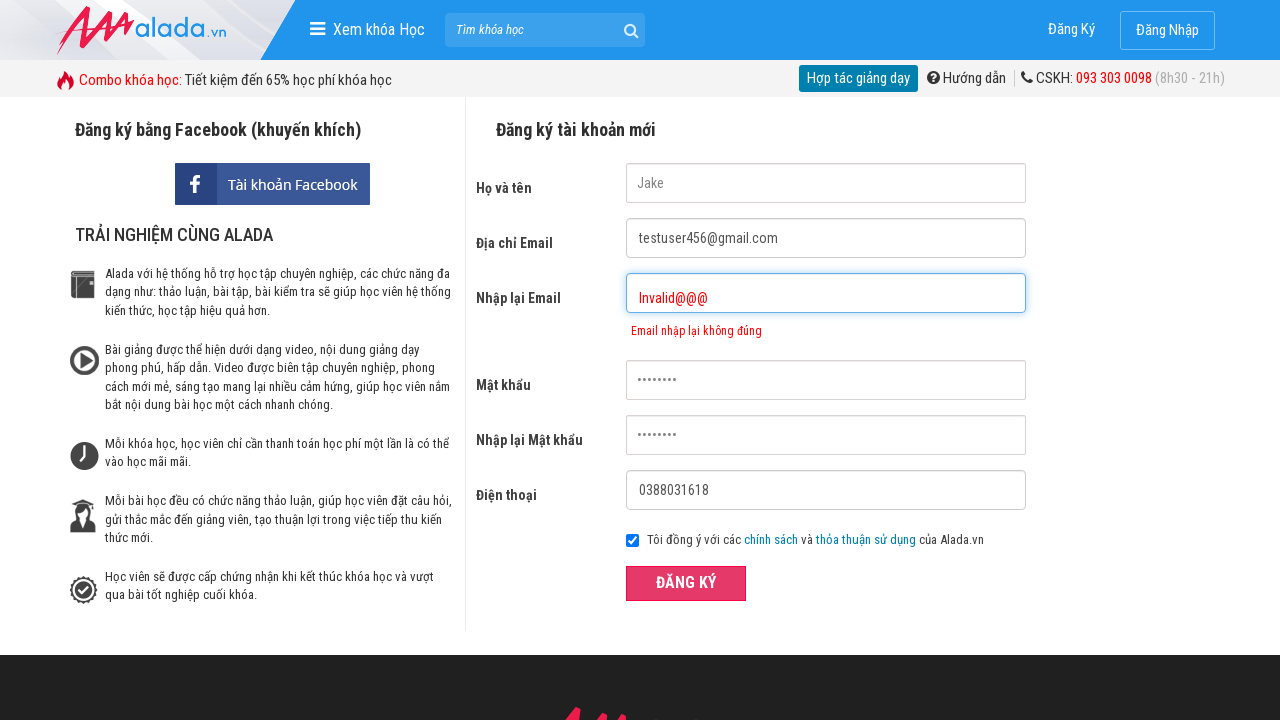